Tests dropdown selection functionality by selecting an option from a course dropdown menu by index

Starting URL: https://www.hyrtutorials.com/p/html-dropdown-elements-practice.html

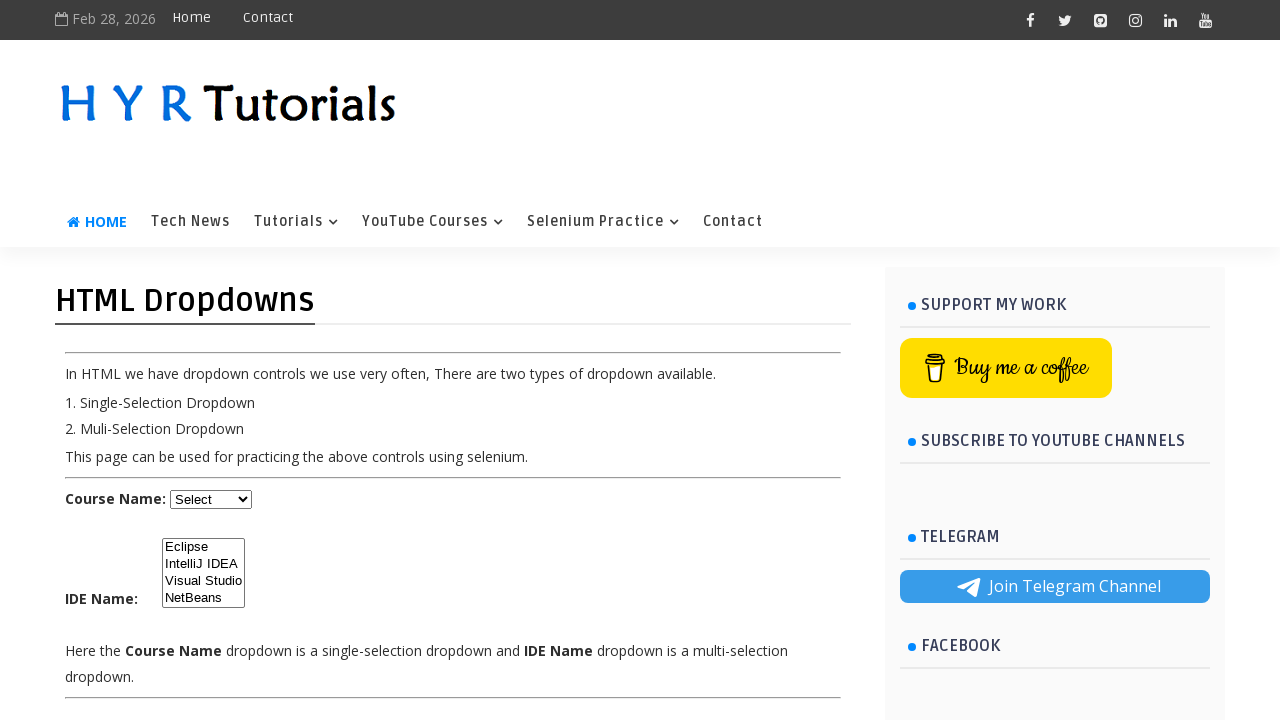

Selected the third option (index 2) from the course dropdown menu on select#course
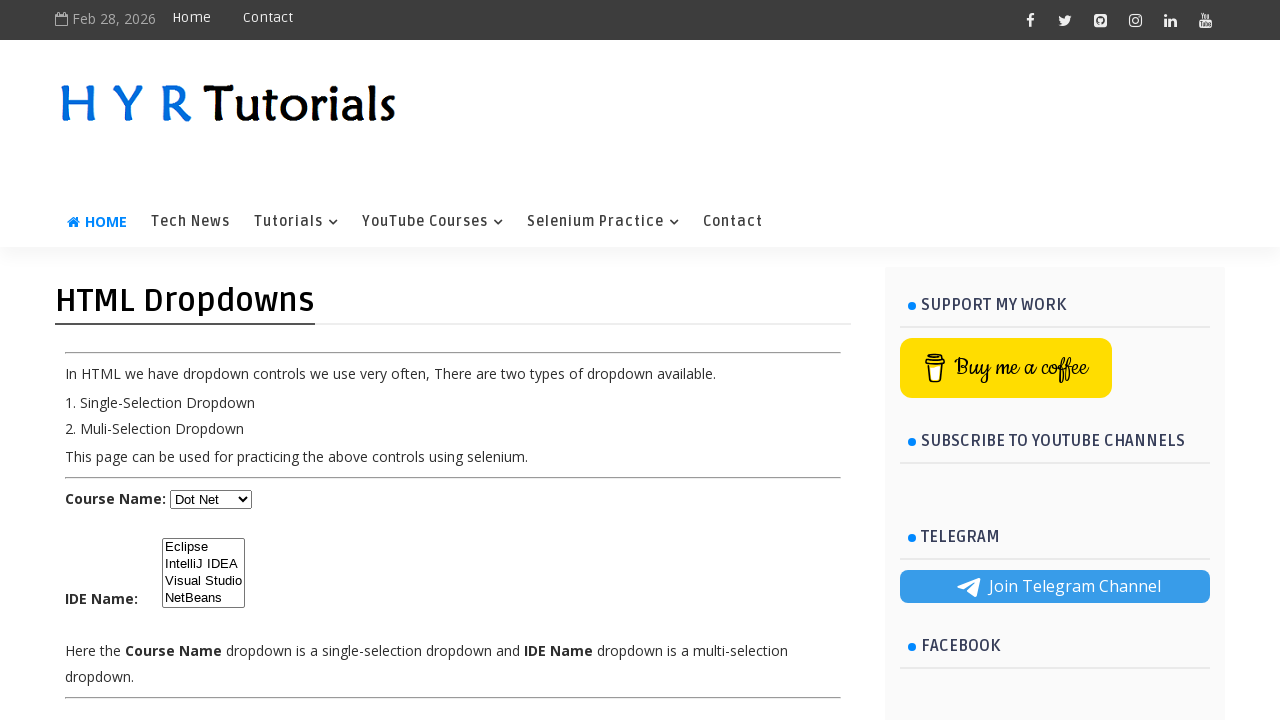

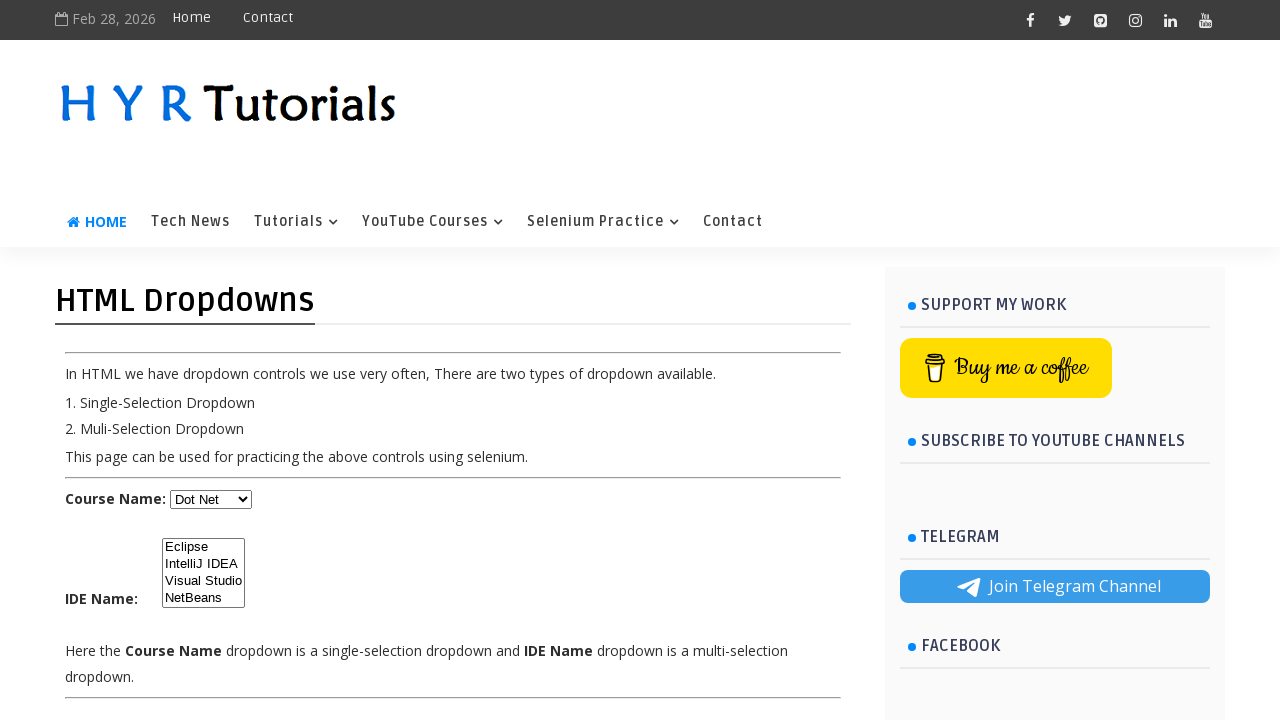